Navigates through multiple pages of Hacker News, verifying that story listings with titles and scores are displayed on each page.

Starting URL: https://news.ycombinator.com

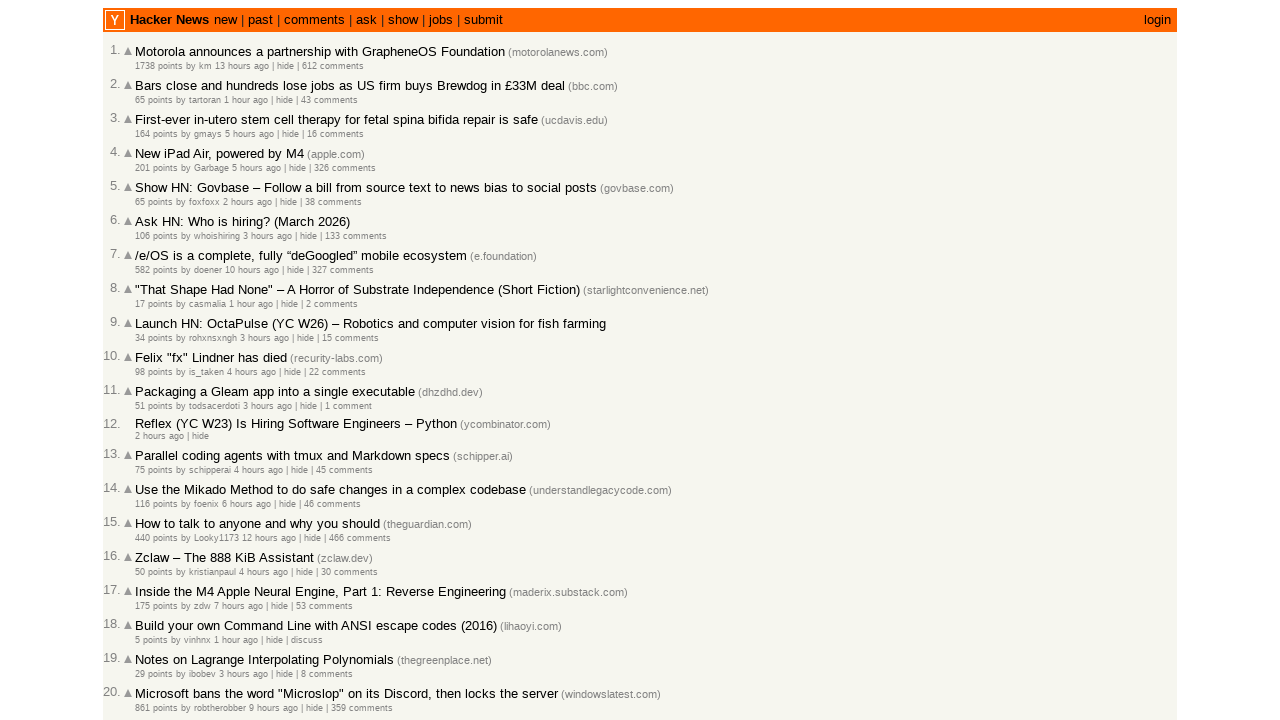

Waited for story rows to load on first page
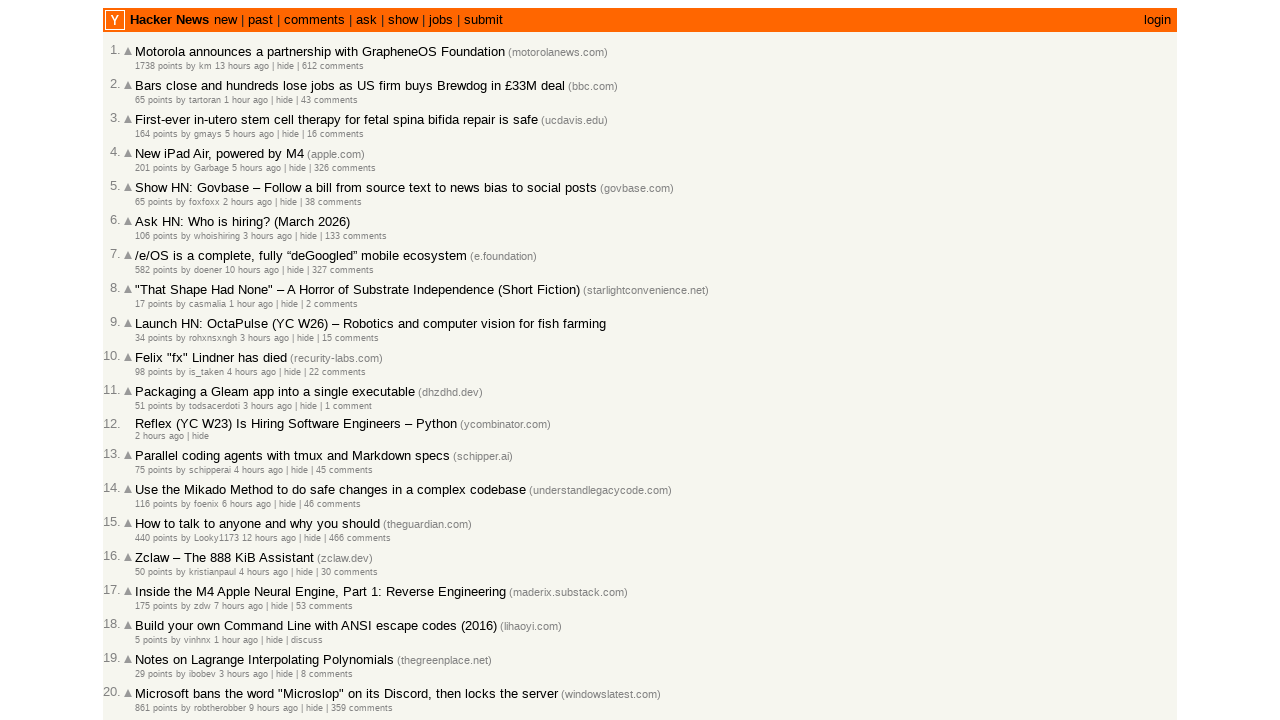

Verified story titles are present on first page
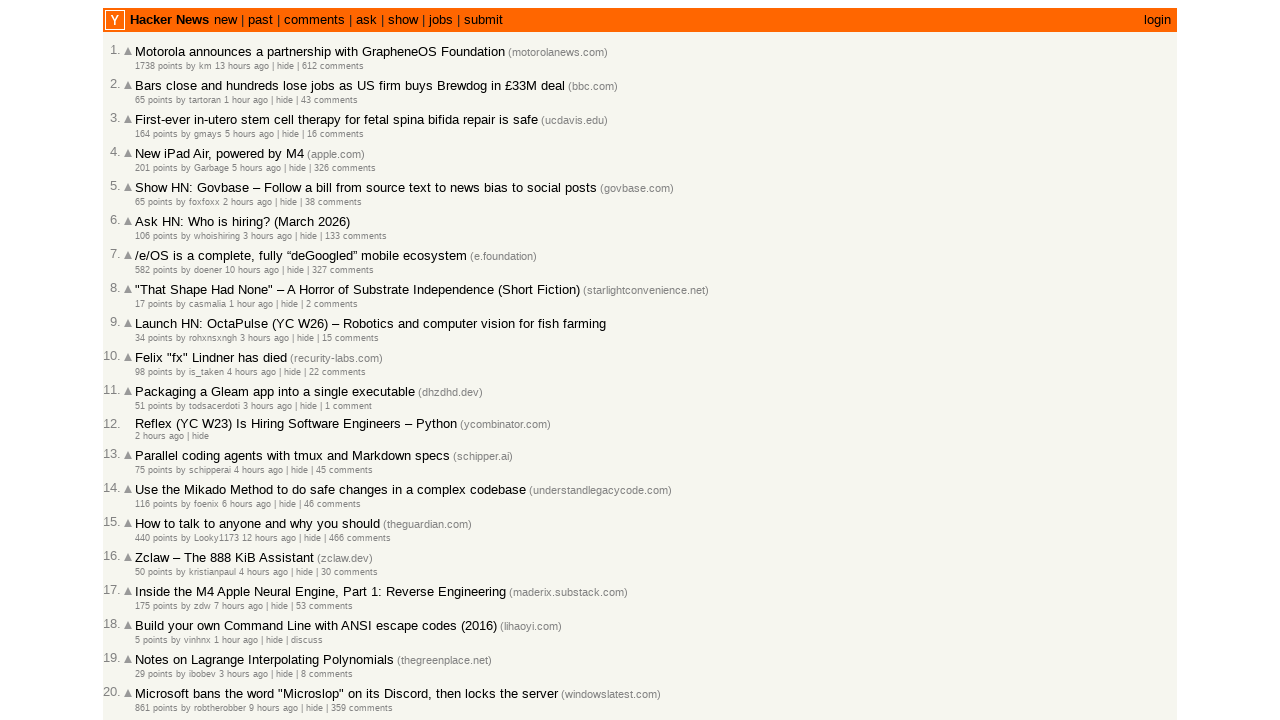

Verified story scores are displayed on first page
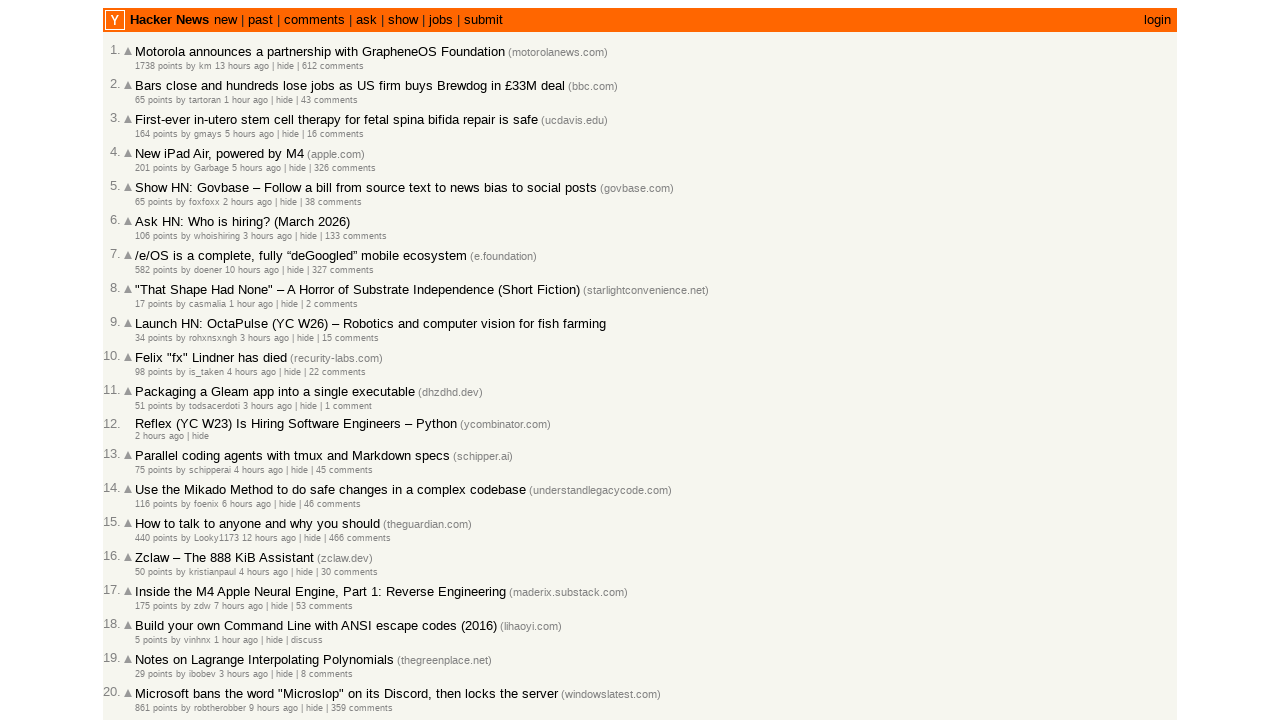

Navigated to page 2 of Hacker News
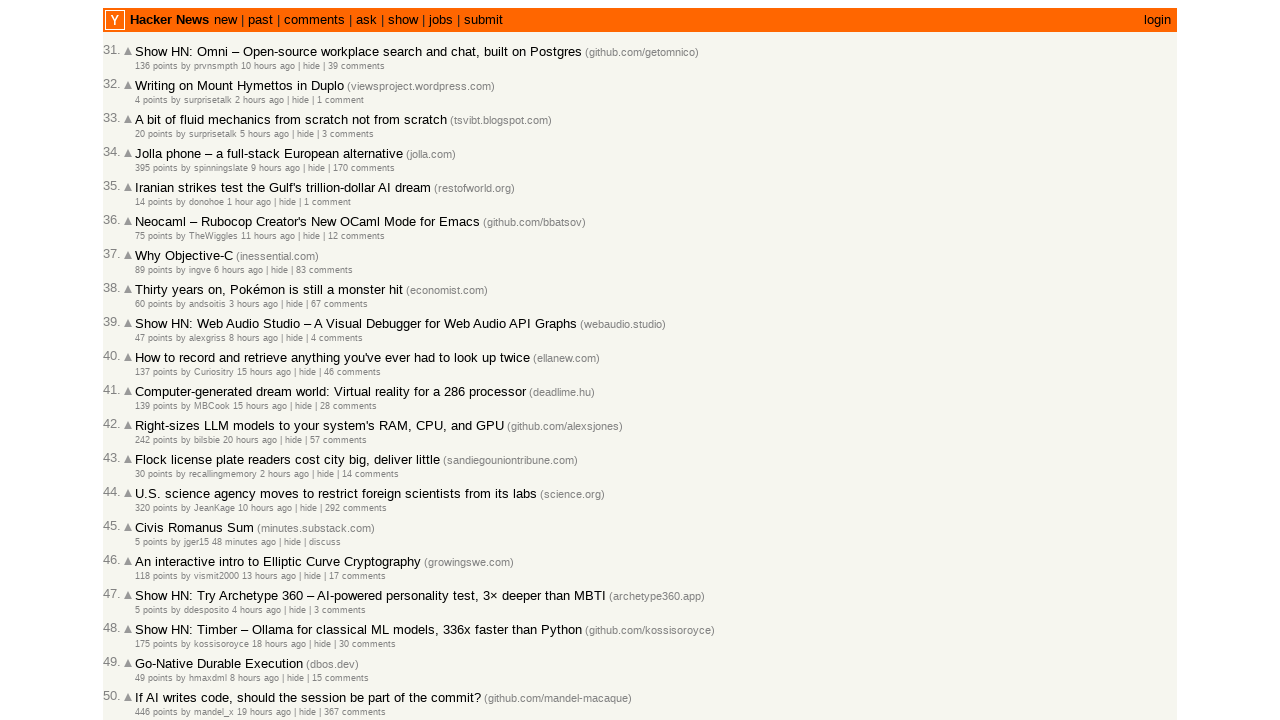

Waited for story rows to load on page 2
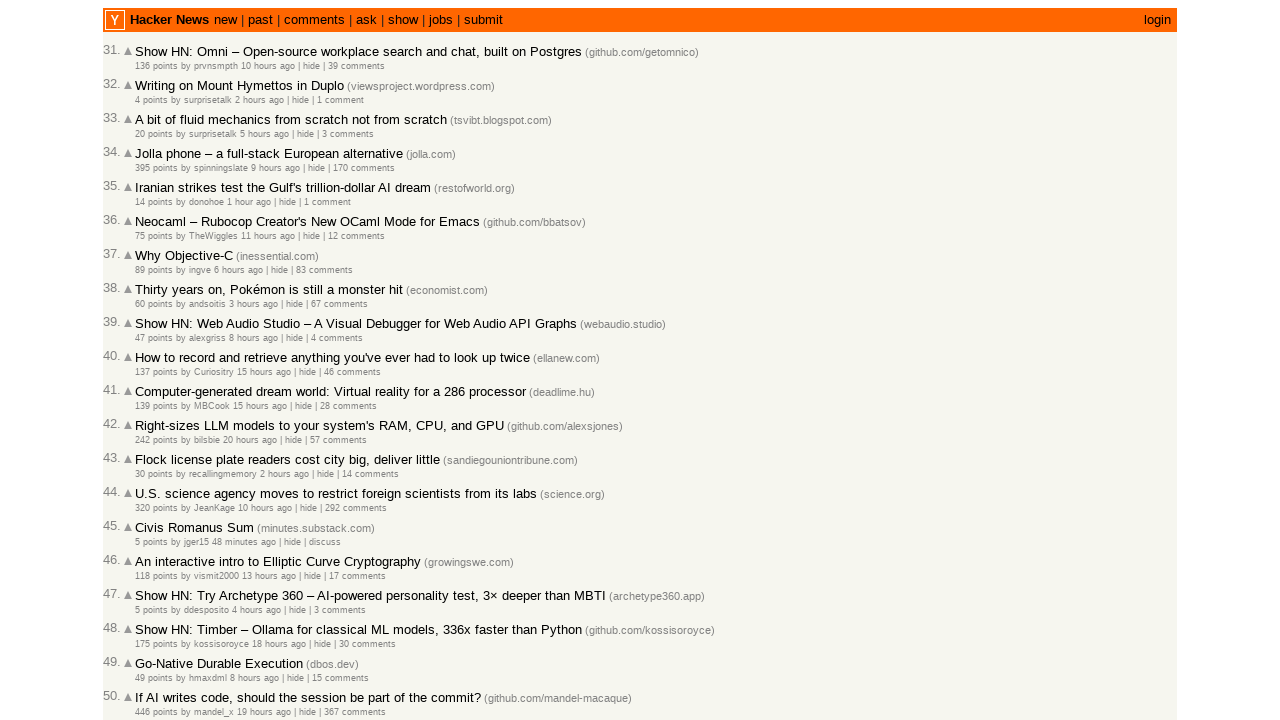

Navigated to page 3 of Hacker News
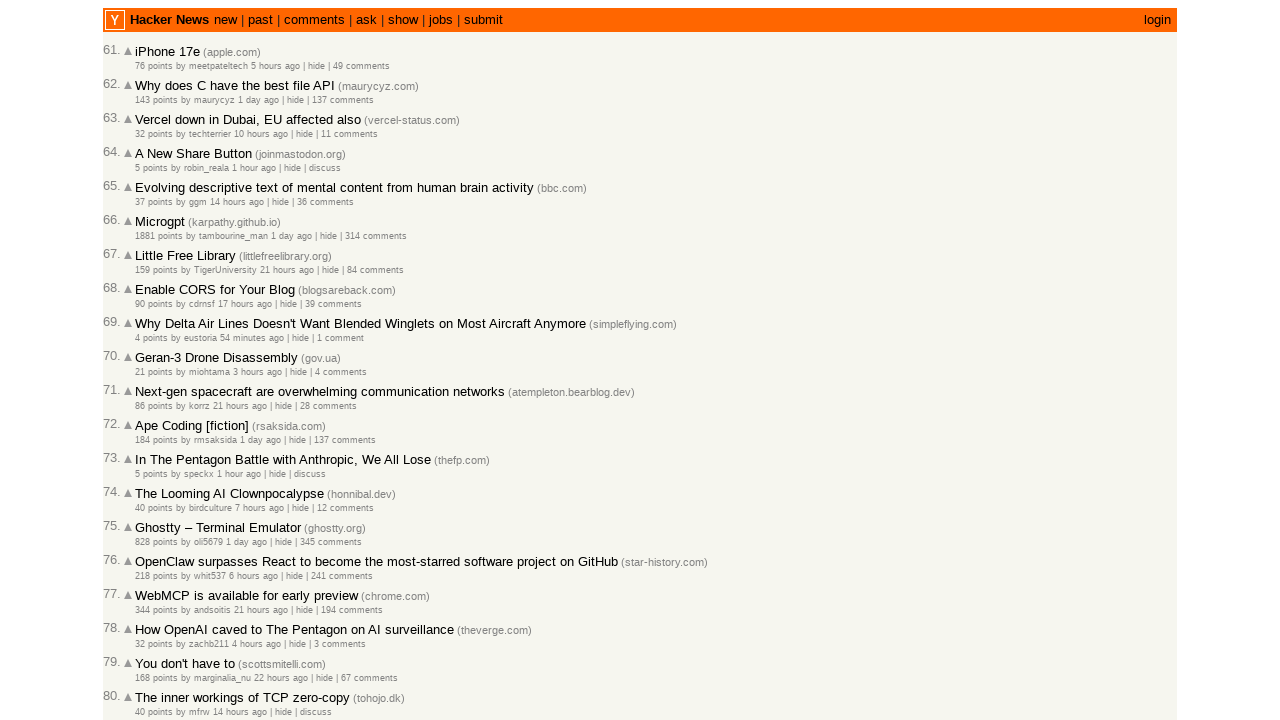

Waited for story rows to load on page 3
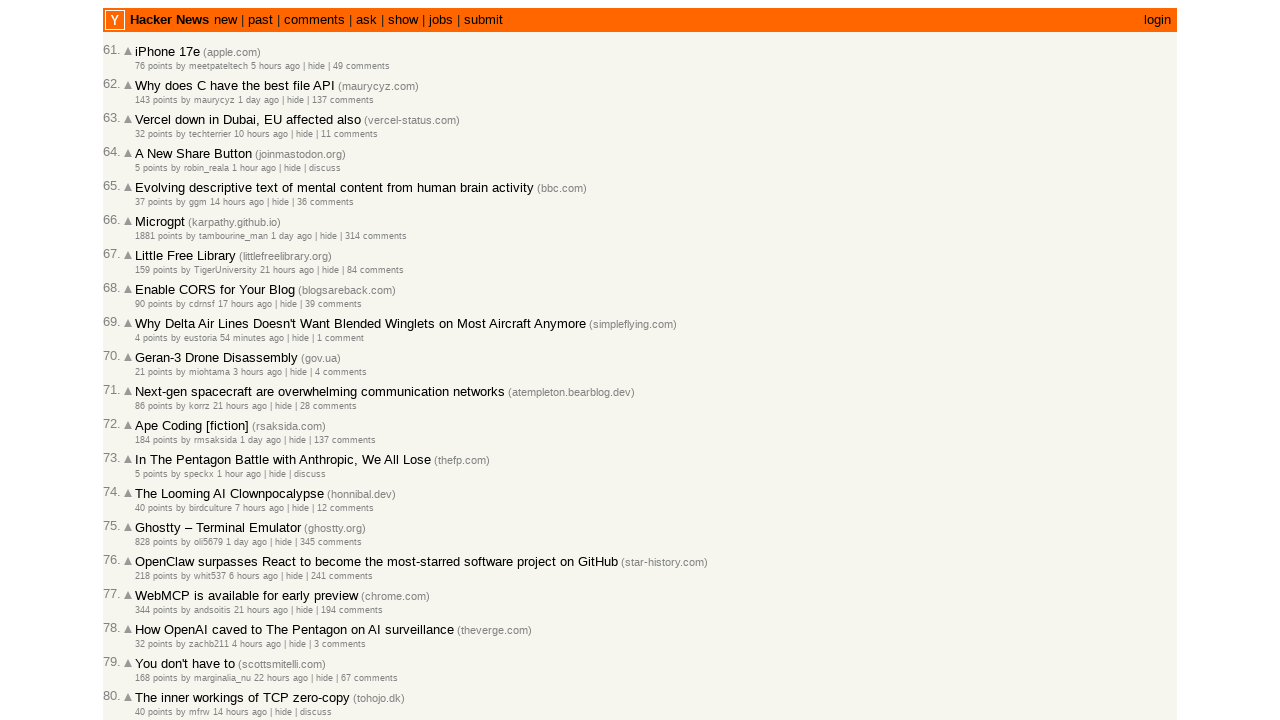

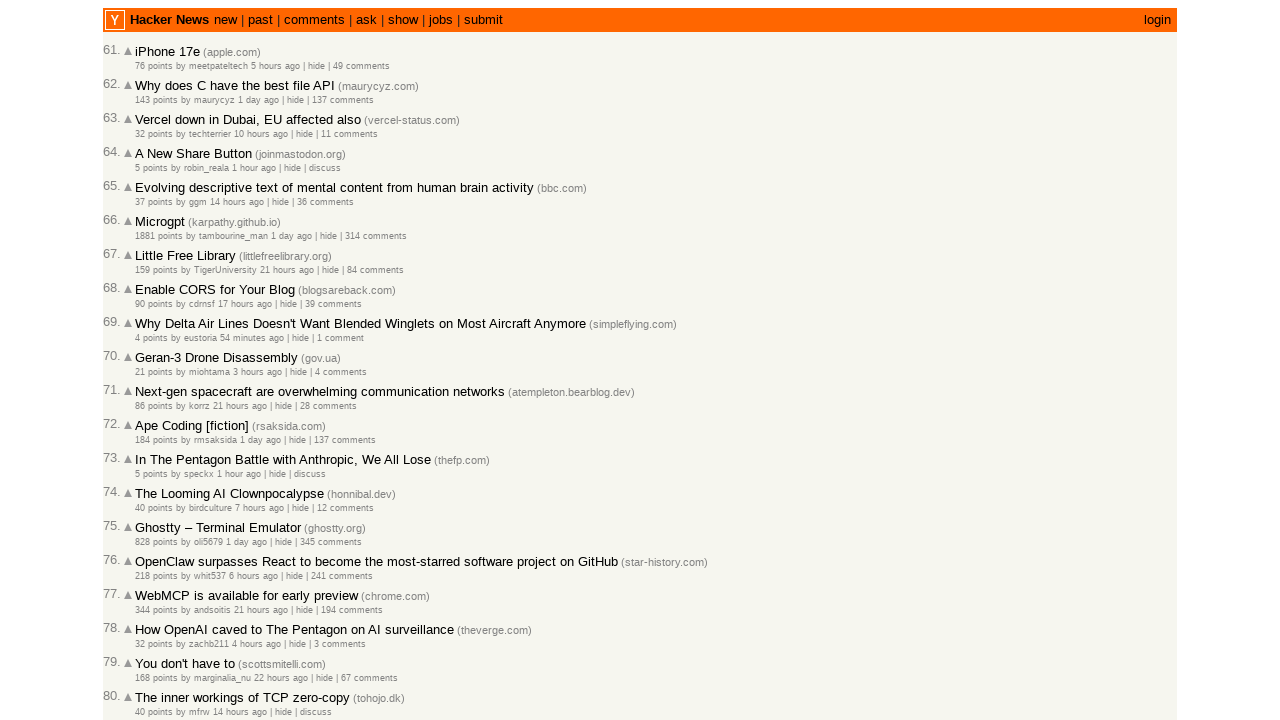